Tests opening a new browser tab and navigating to a different URL

Starting URL: https://www.livechennai.com/gold_silverrate.asp

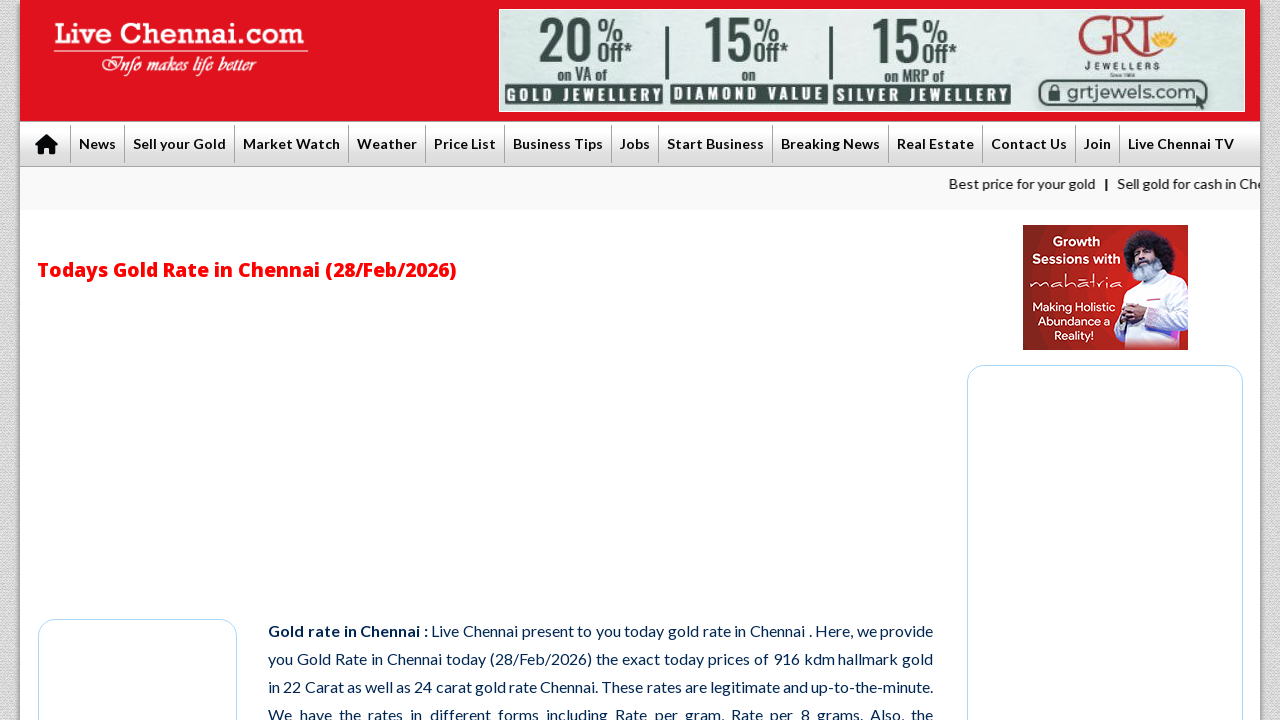

Opened a new browser tab
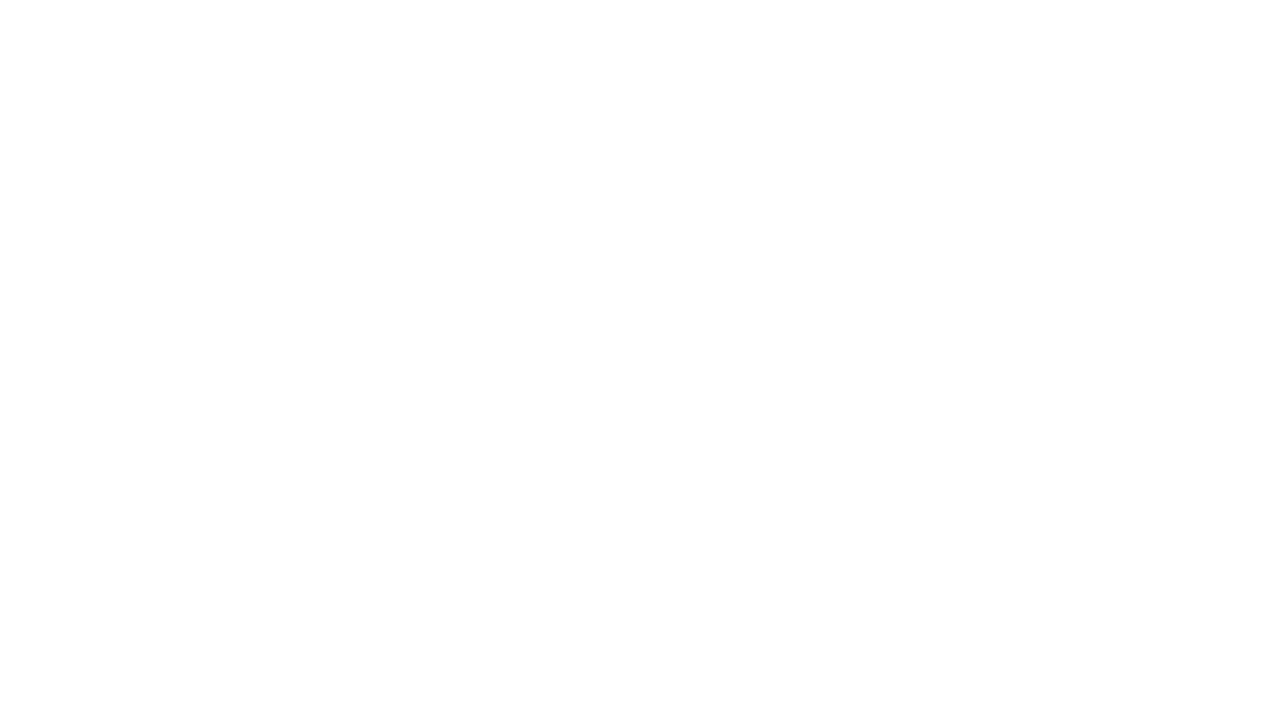

Navigated to https://www.canada411.ca/ in new tab
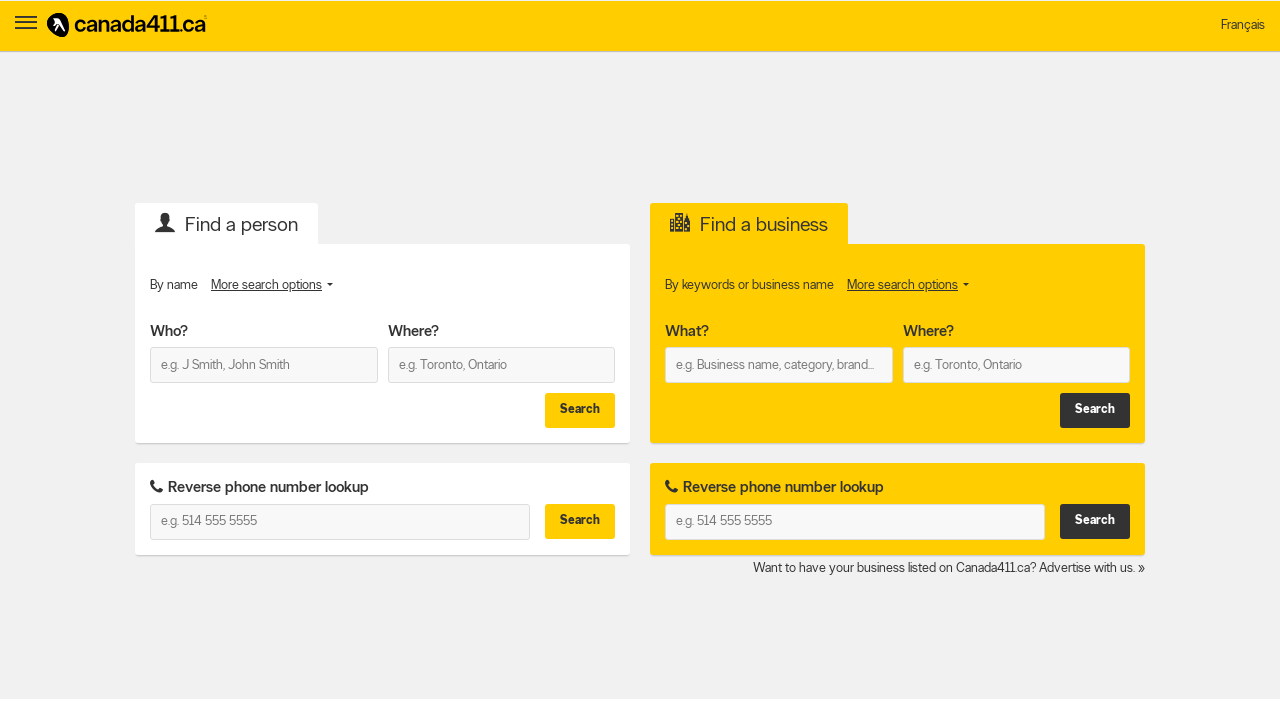

Page DOM content fully loaded
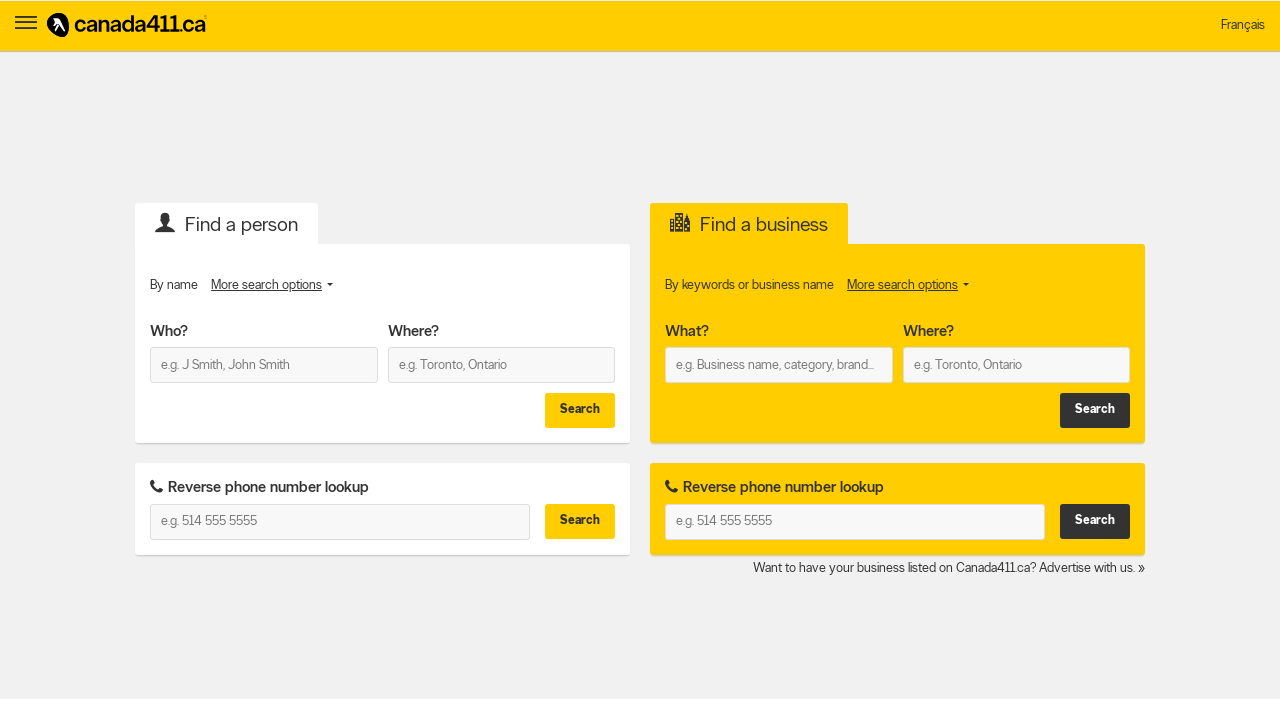

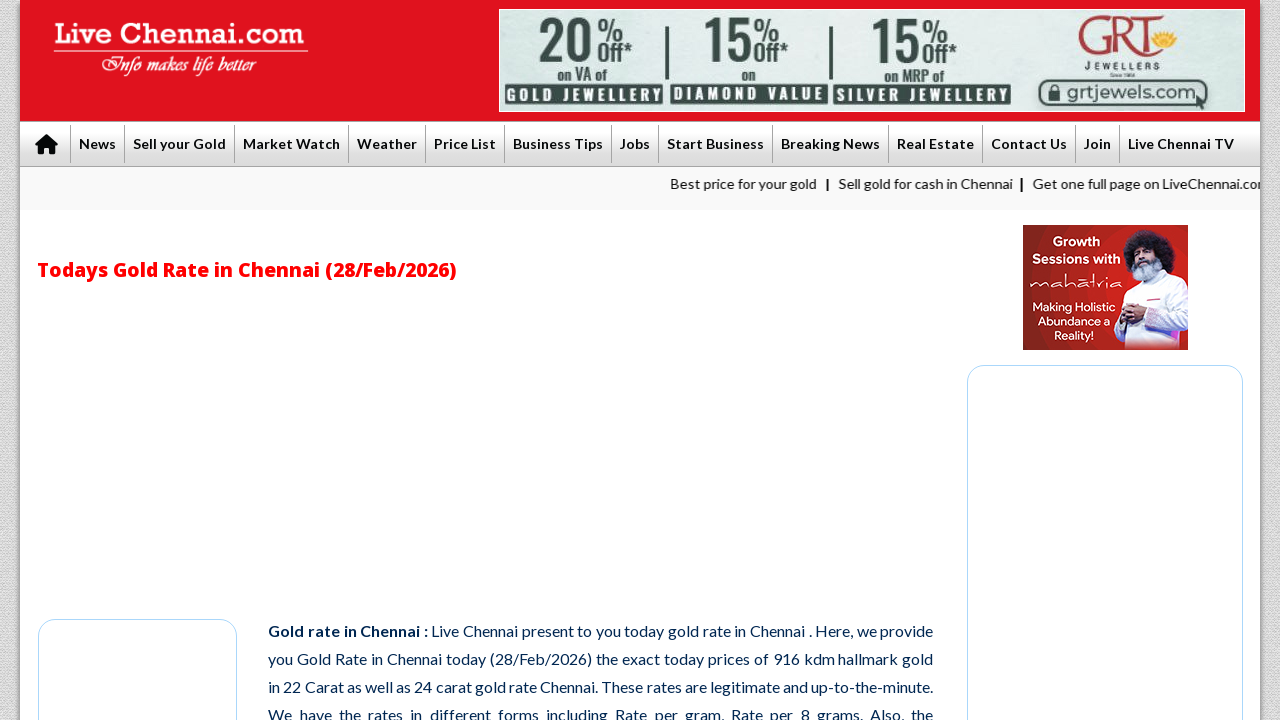